Basic browser automation test that navigates to Rahul Shetty Academy website and verifies the page loads by checking the title and URL are accessible.

Starting URL: https://rahulshettyacademy.com/

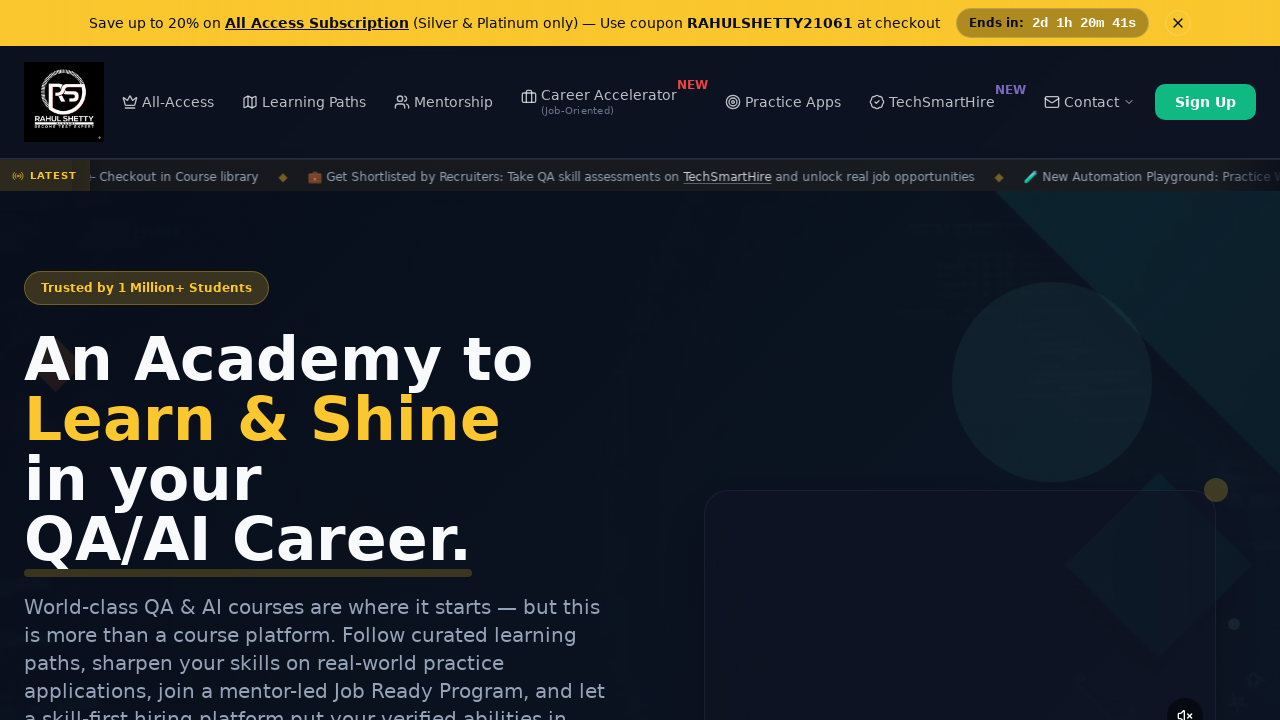

Waited for page DOM to fully load
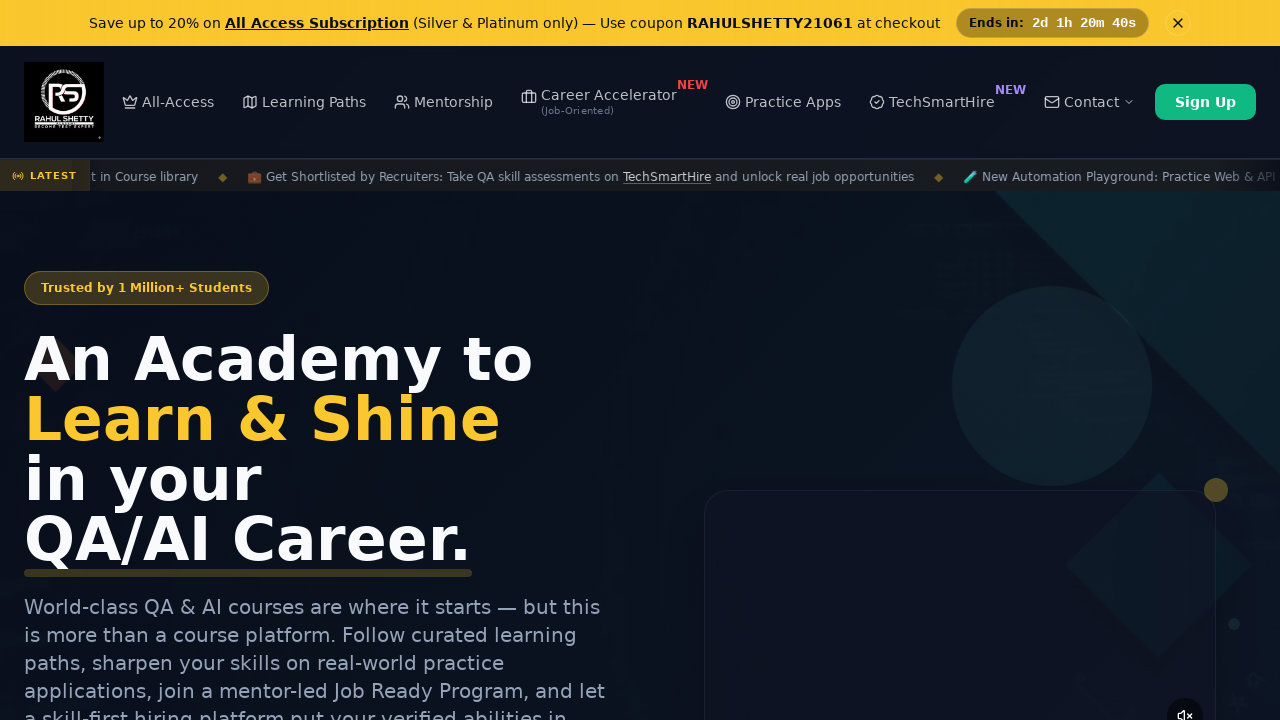

Verified page title is present and page loaded successfully
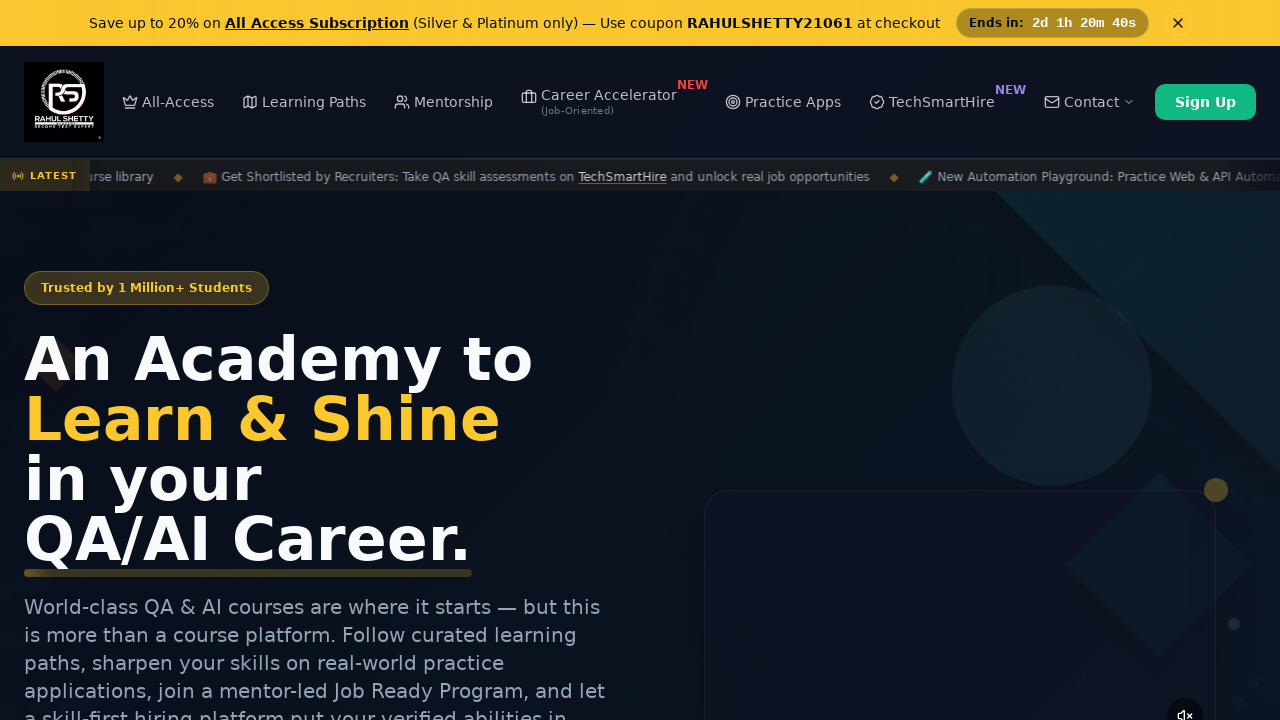

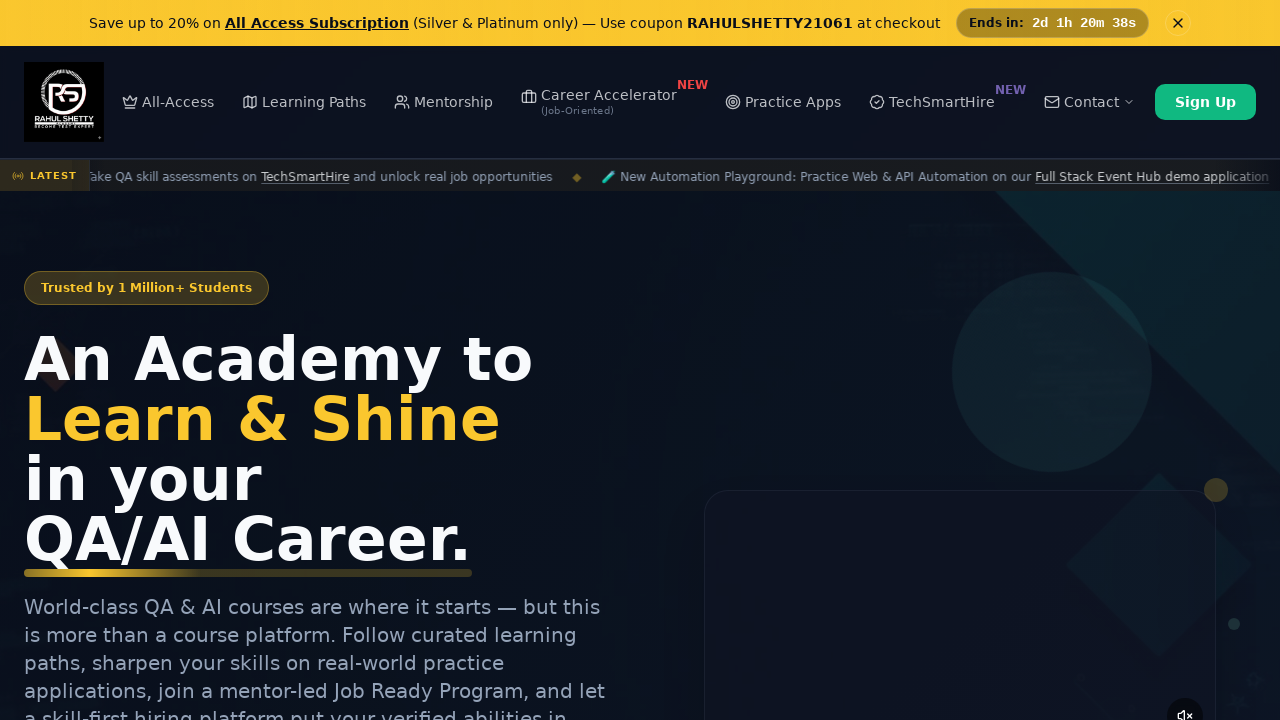